Tests iframe handling by navigating to a practice page, locating an iframe, and clicking an element within the iframe.

Starting URL: https://www.letskodeit.com/practice

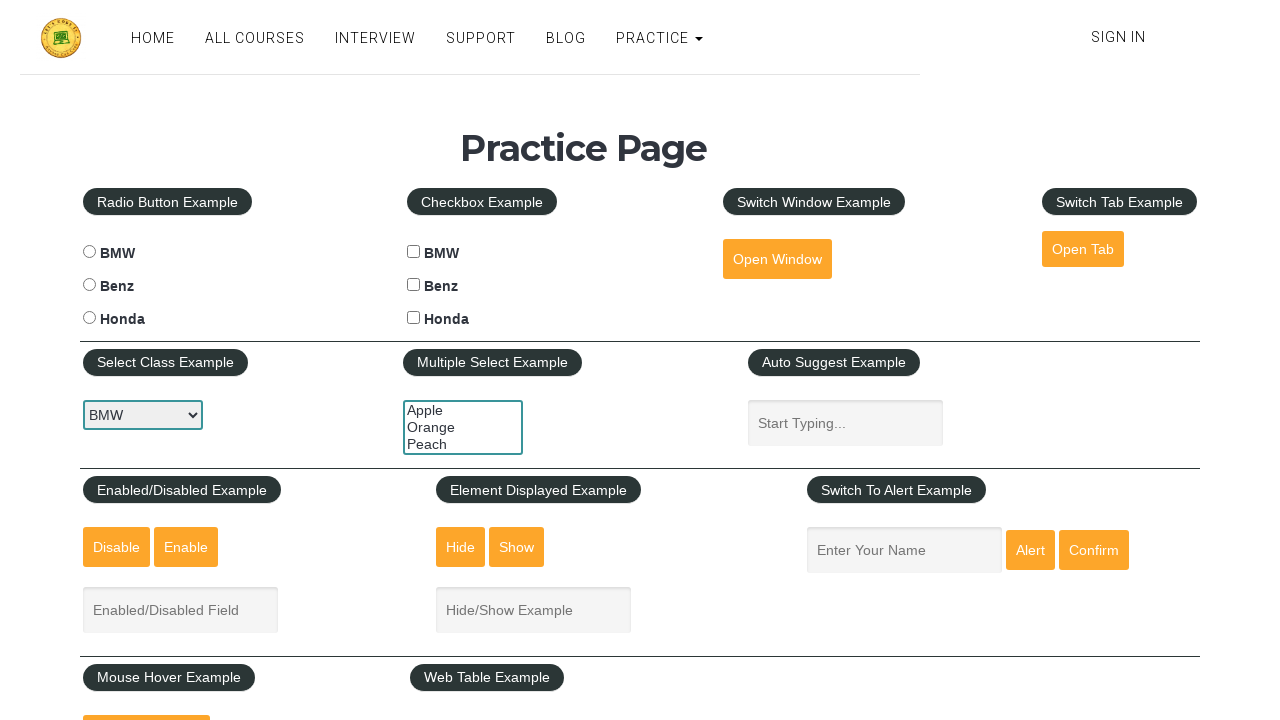

Located iframe with id 'courses-iframe'
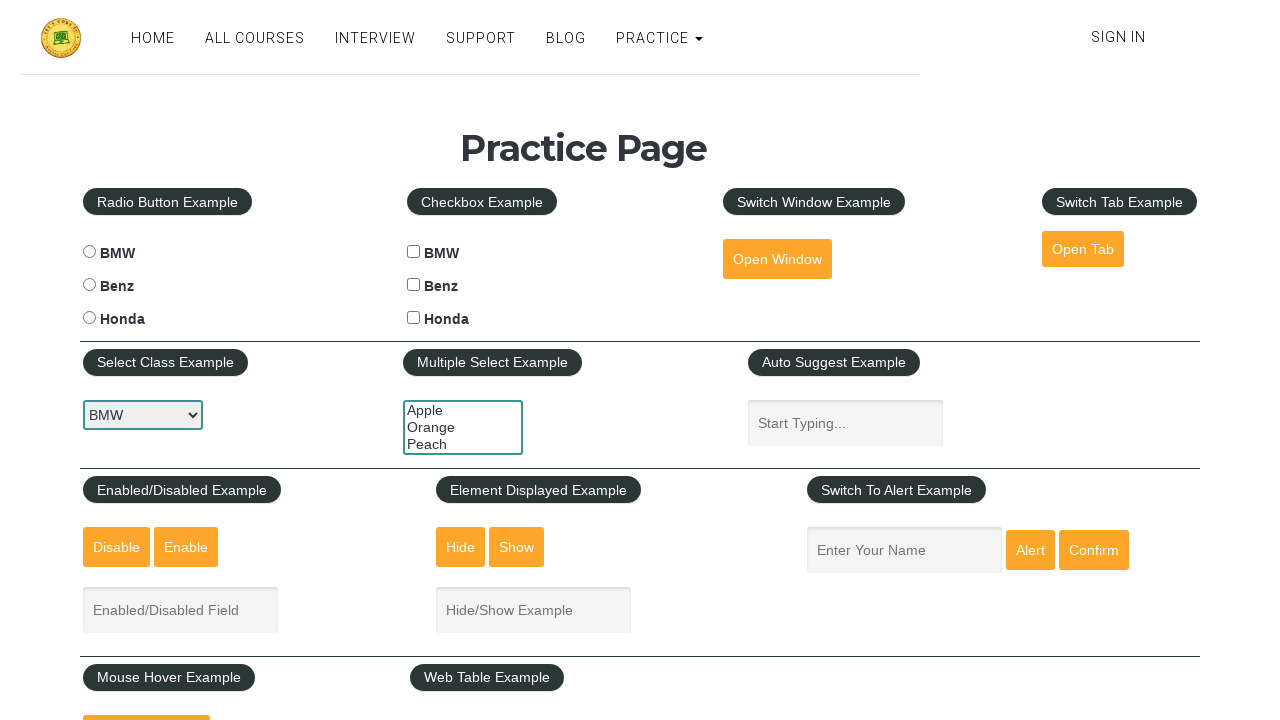

Clicked element with data-id '41190' within the iframe at (614, 361) on #courses-iframe >> internal:control=enter-frame >> [data-id='41190'] >> nth=0
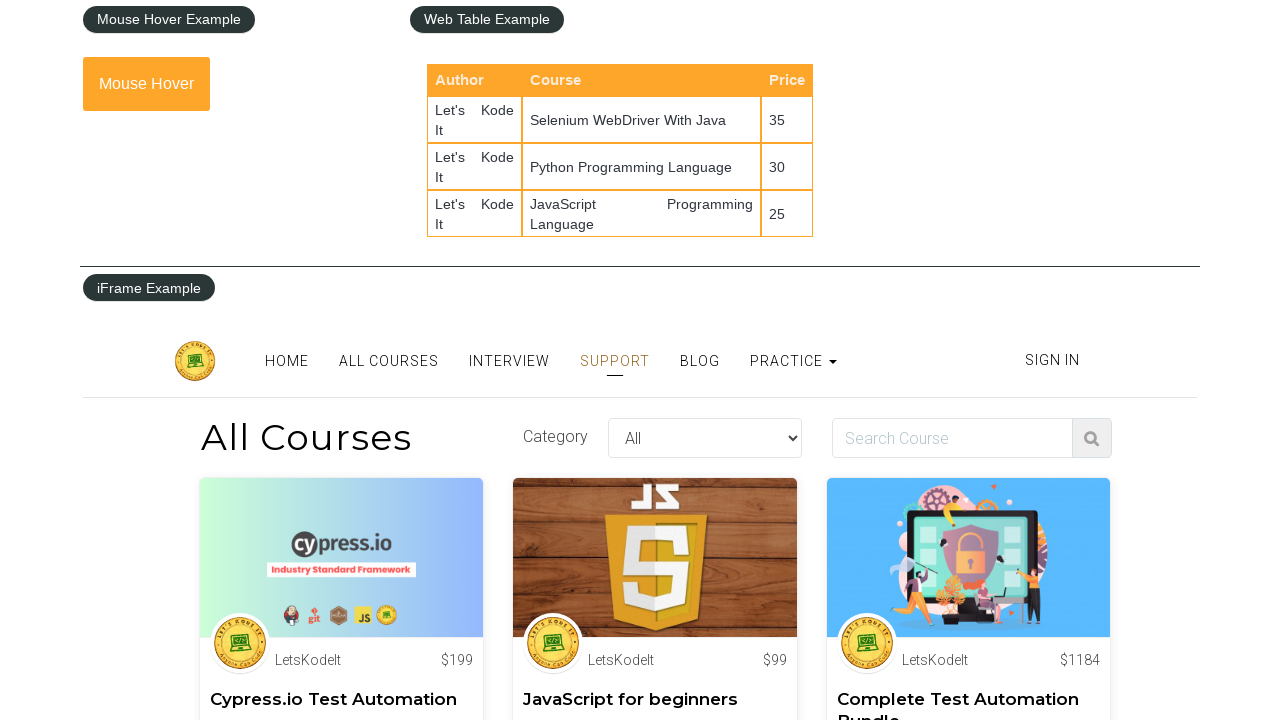

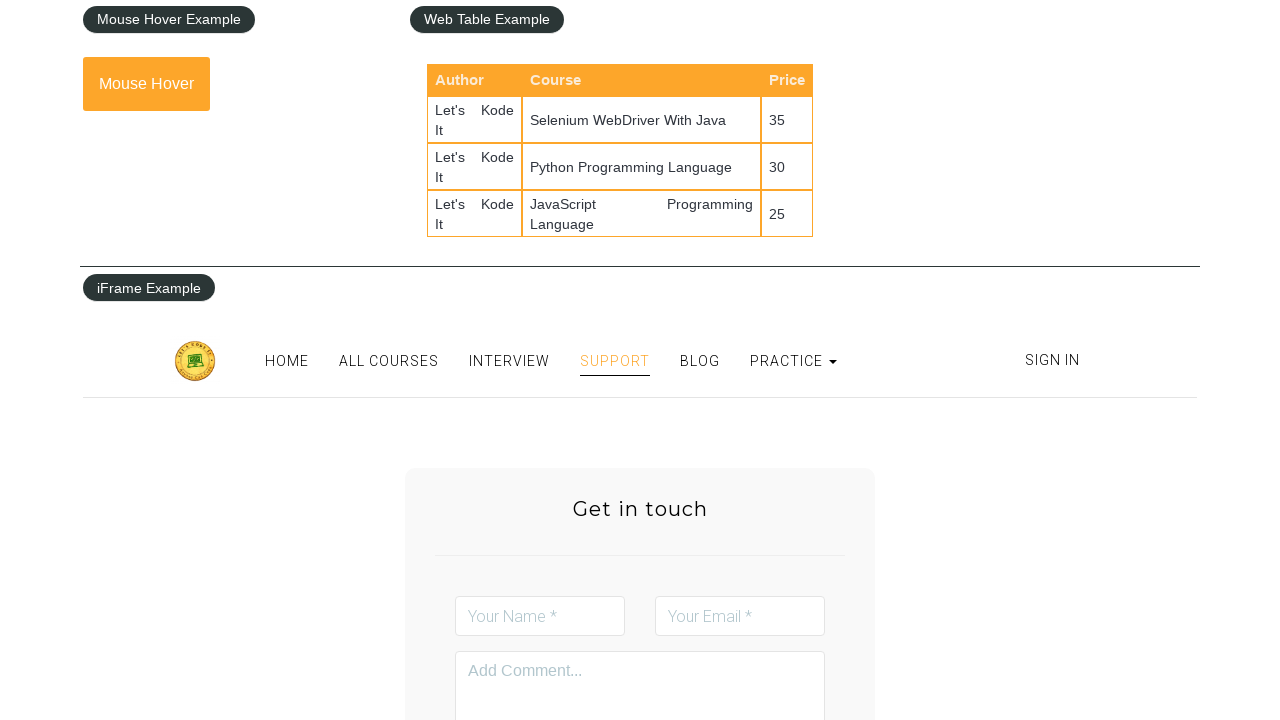